Enters the verification code "999999" by pressing keyboard keys (using NUMPAD9 or digit keys) in input fields and verifies the success message

Starting URL: https://qaplayground.dev/apps/verify-account/

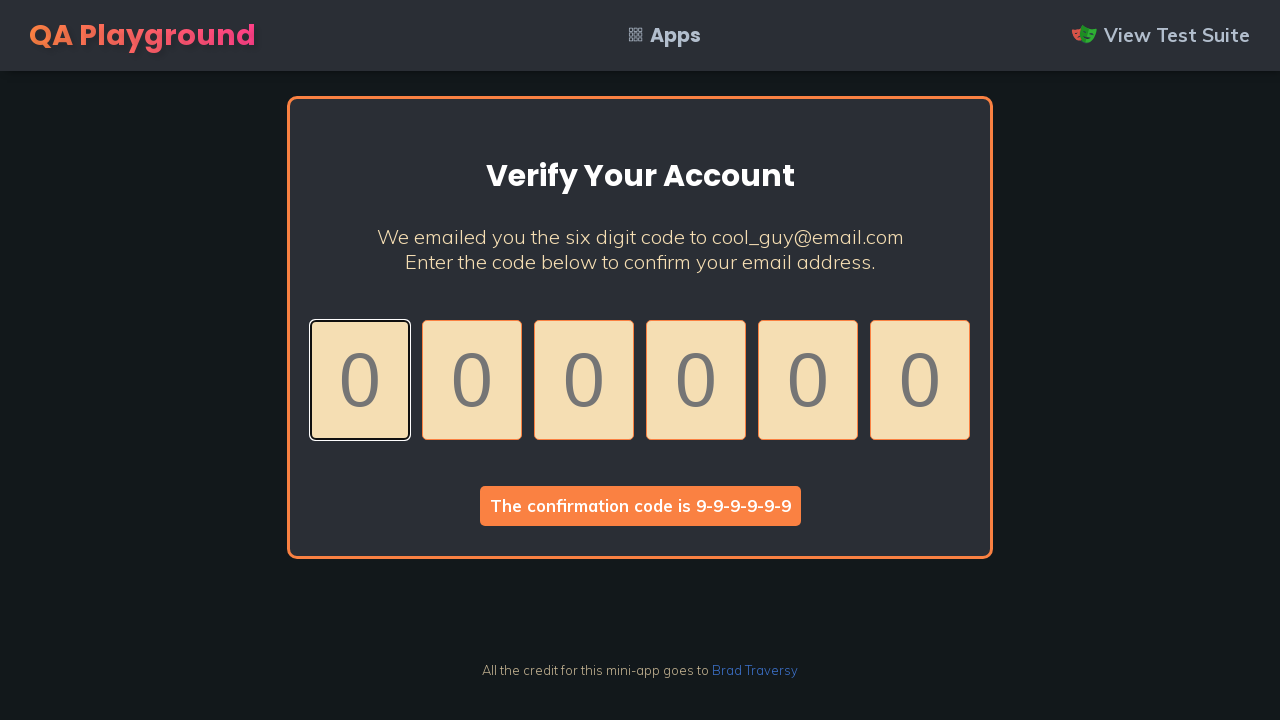

Verification input fields loaded
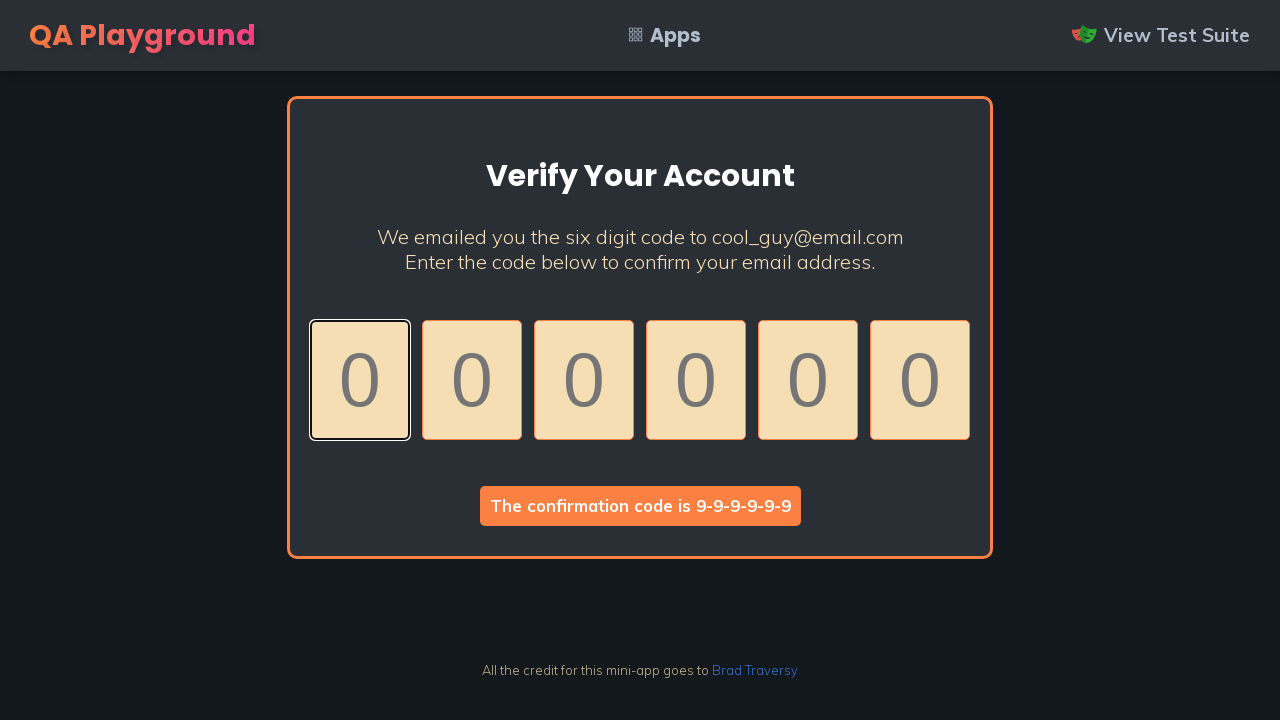

Retrieved all input fields for code entry
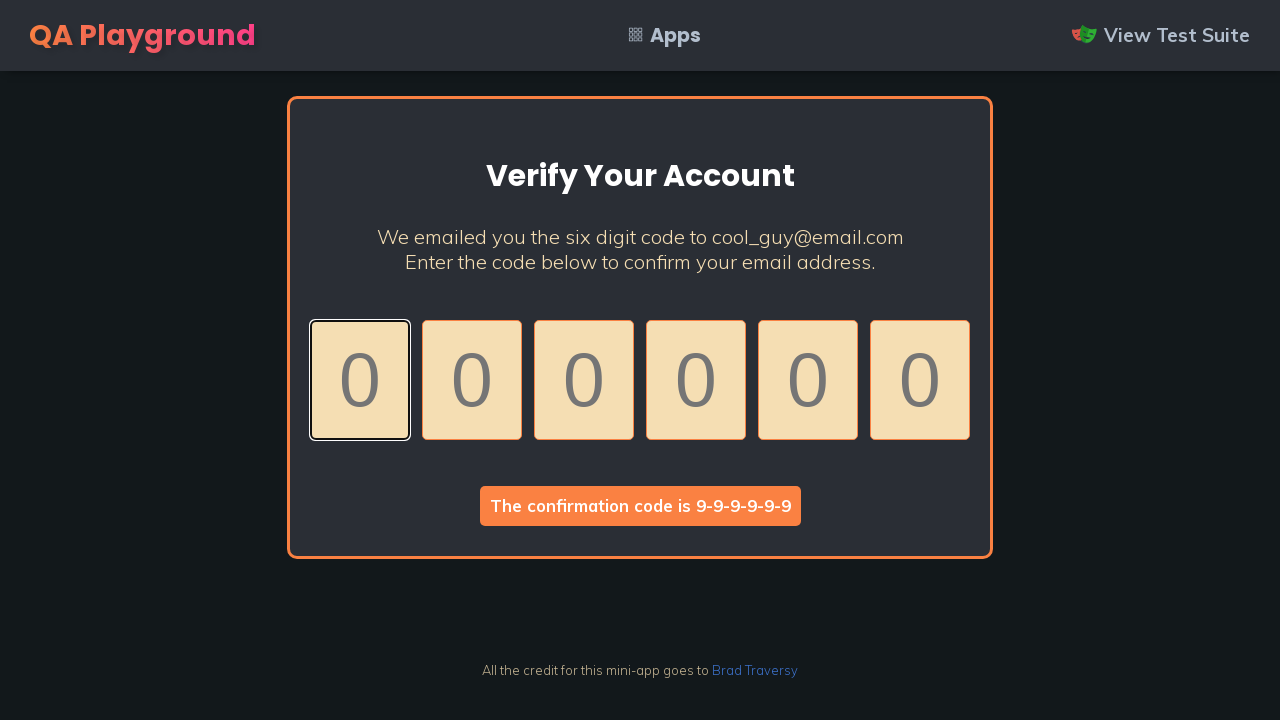

Focused on digit field 1 on input >> nth=0
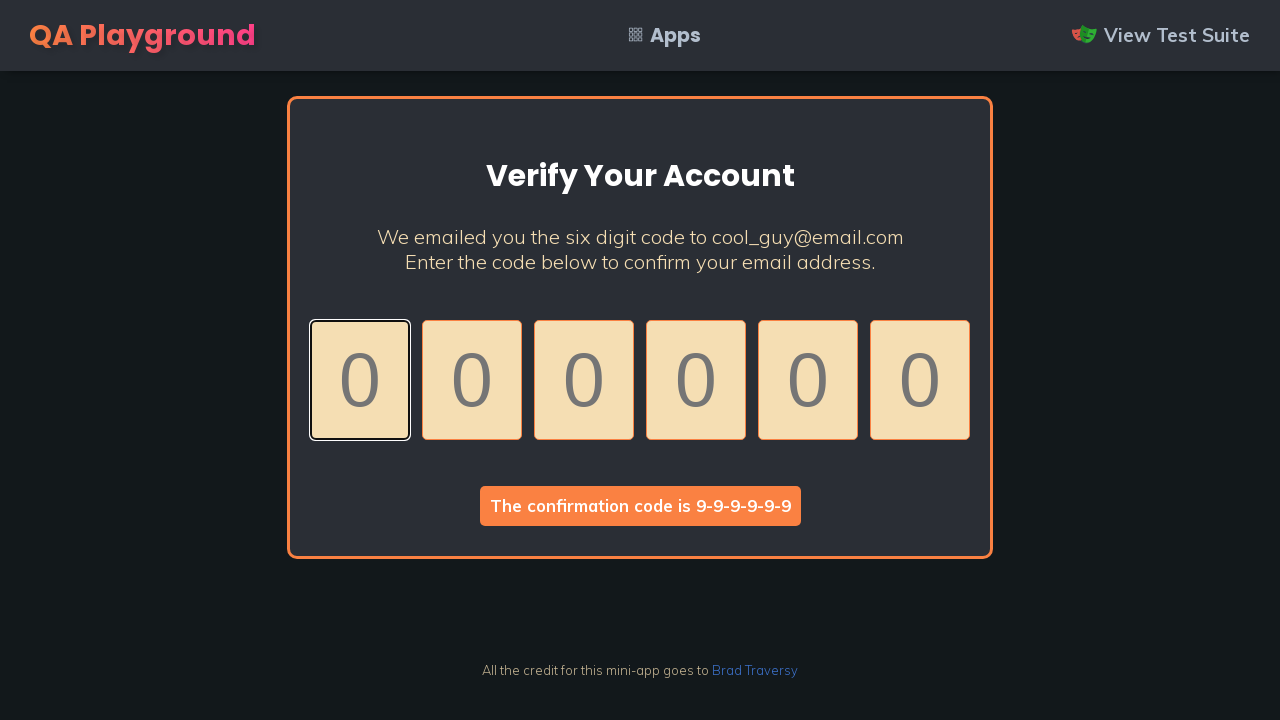

Entered digit 9 in field 1
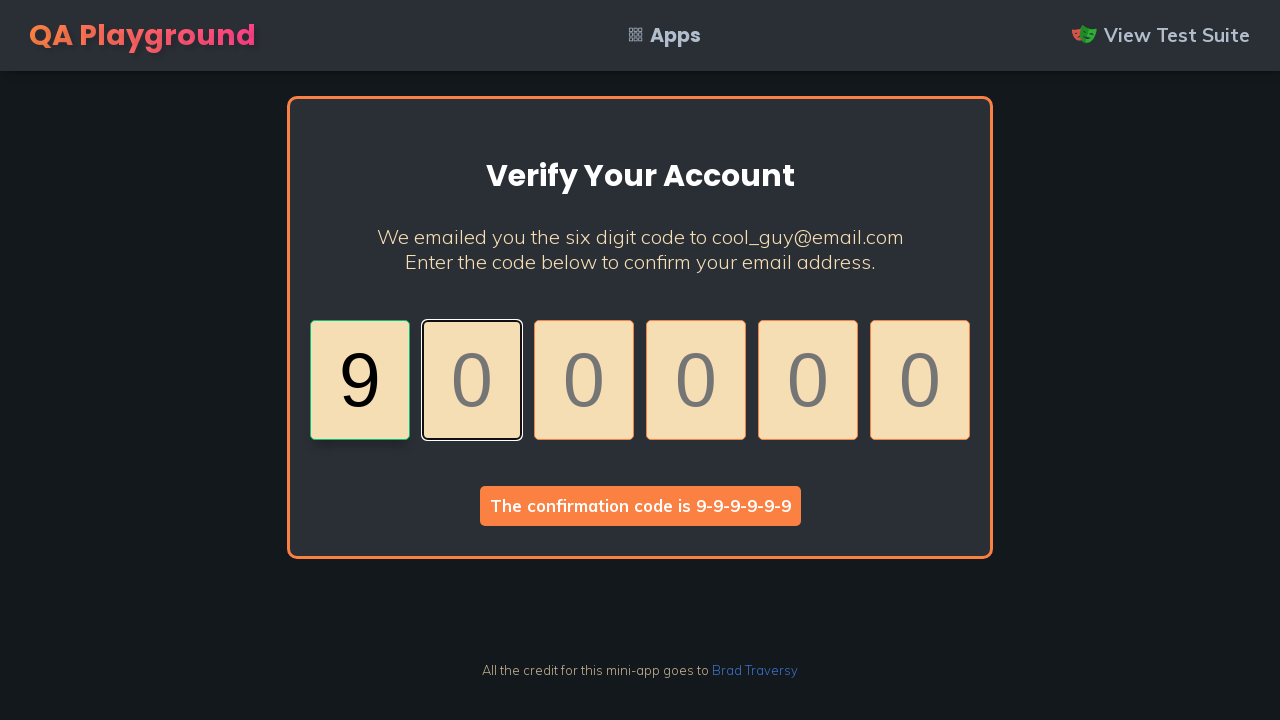

Focused on digit field 2 on input >> nth=1
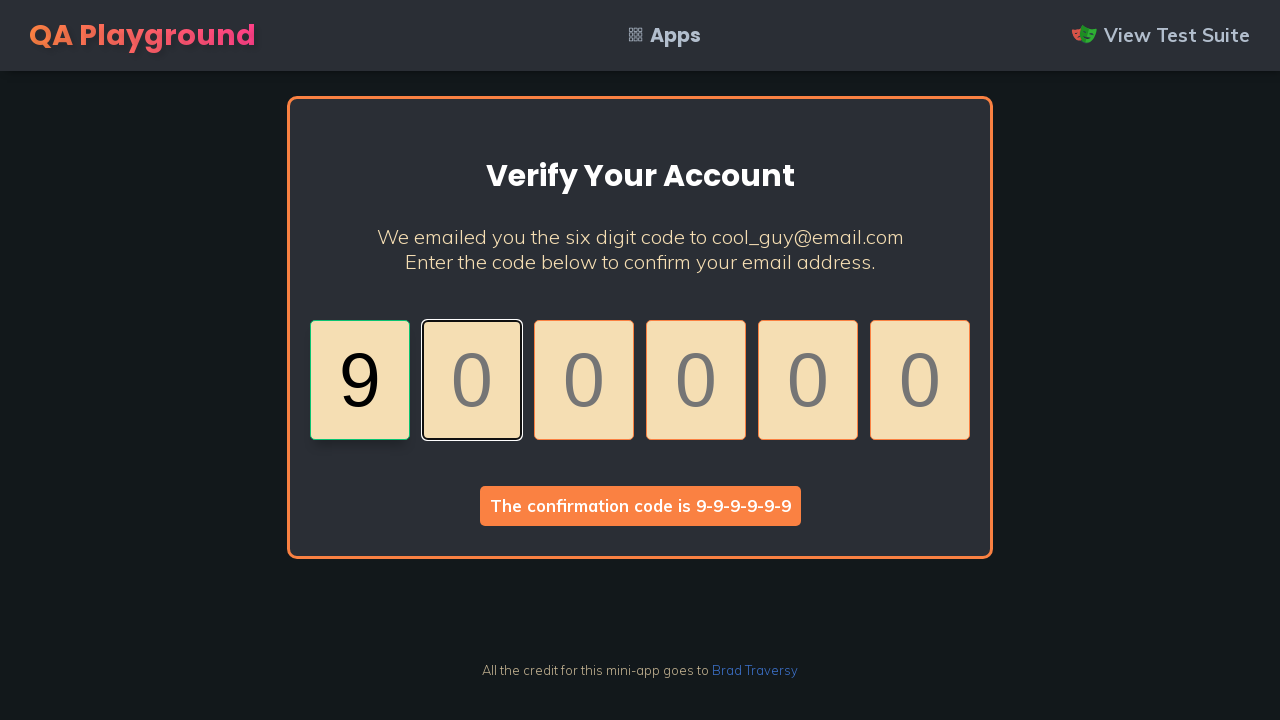

Entered digit 9 in field 2
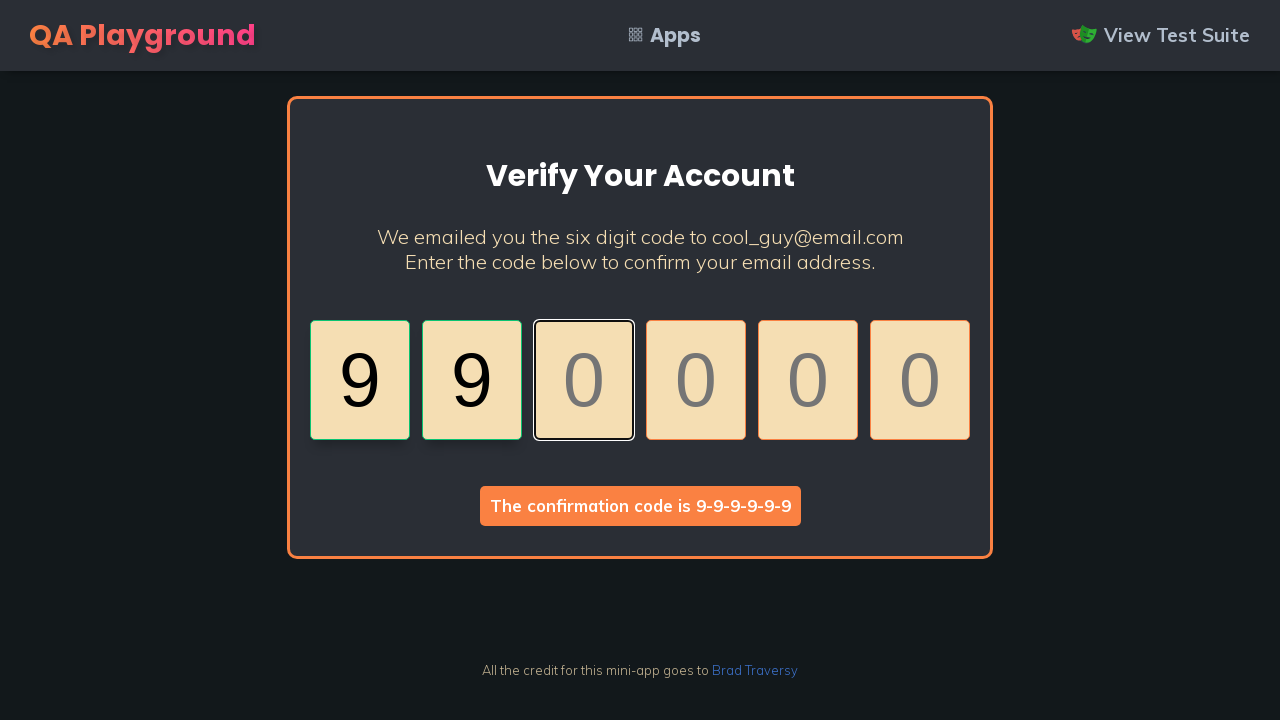

Focused on digit field 3 on input >> nth=2
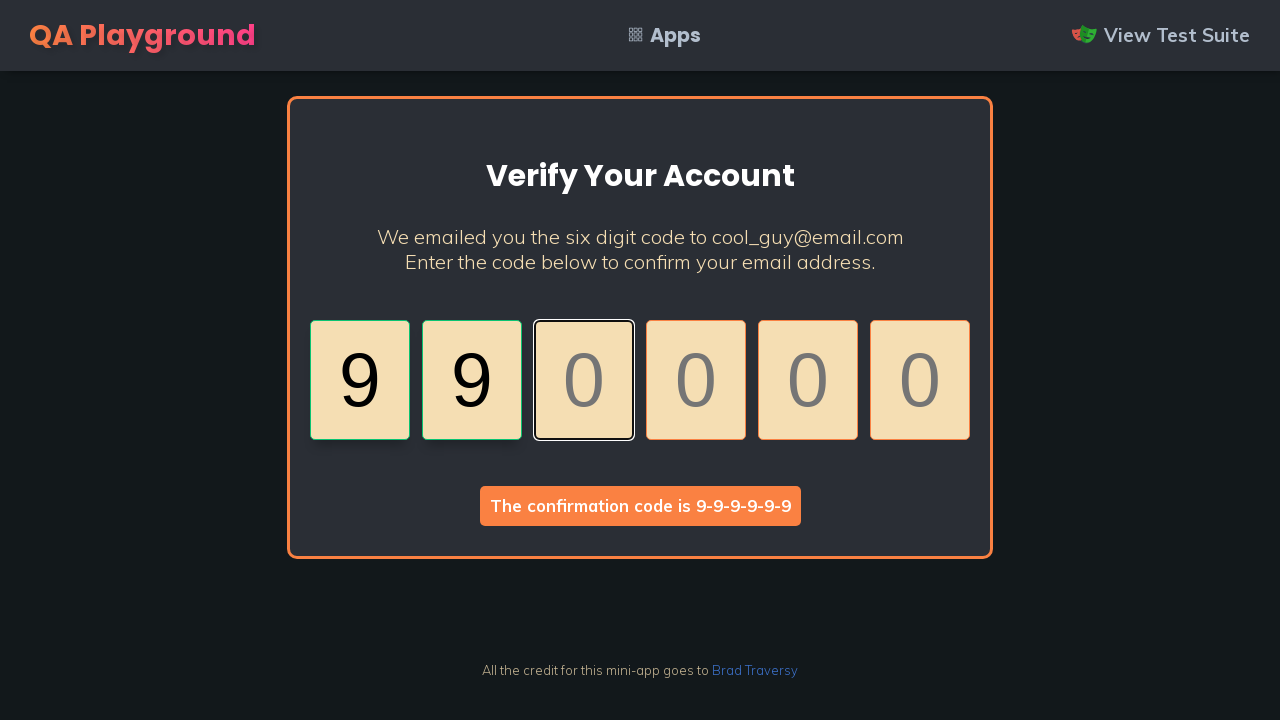

Entered digit 9 in field 3
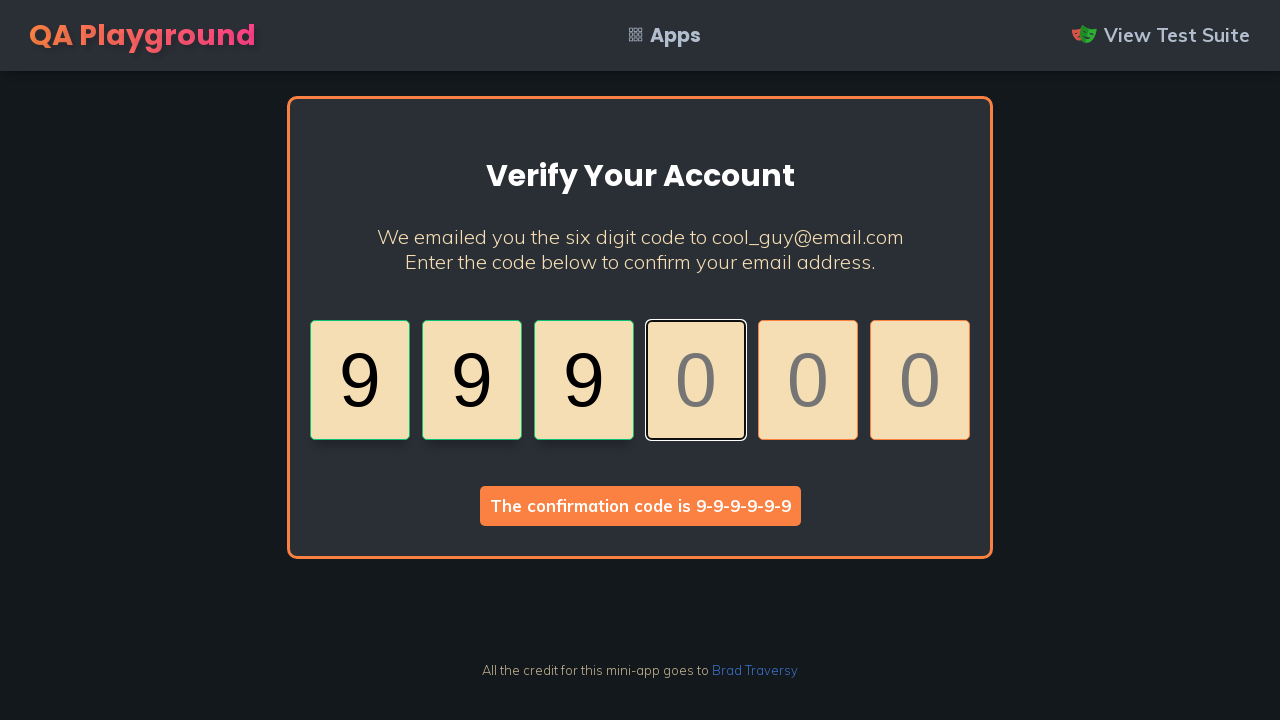

Focused on digit field 4 on input >> nth=3
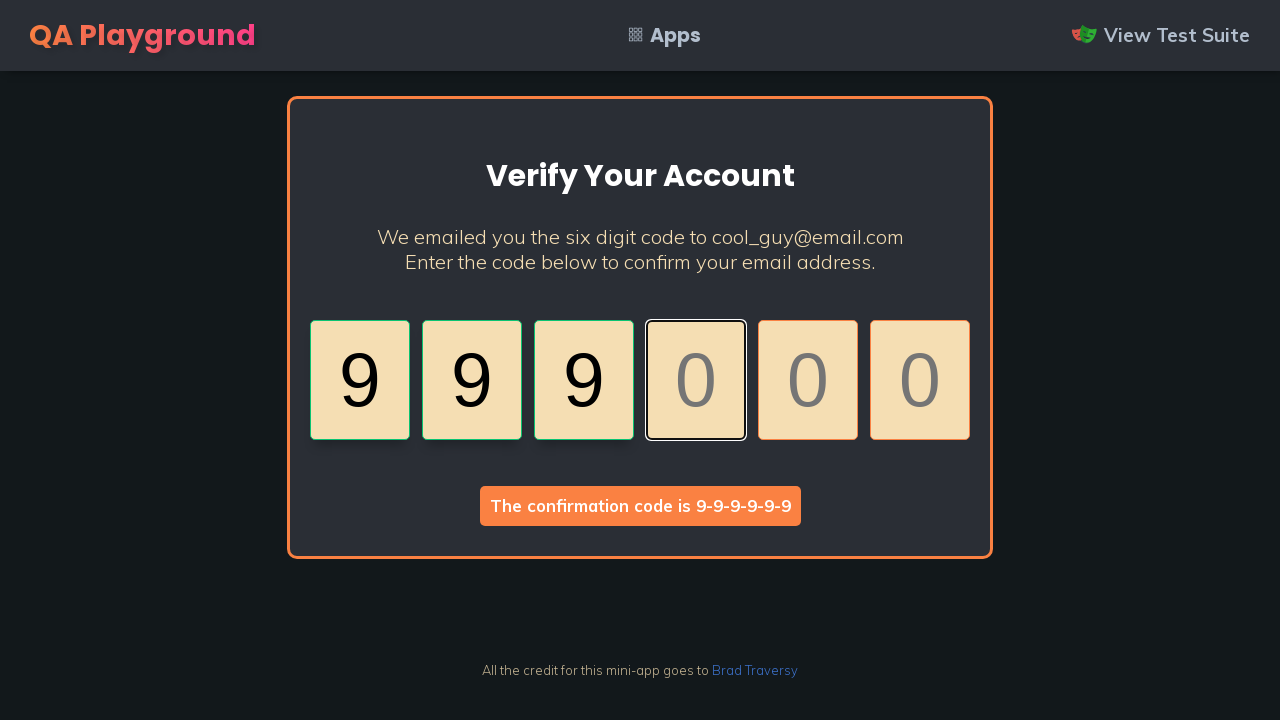

Entered digit 9 in field 4
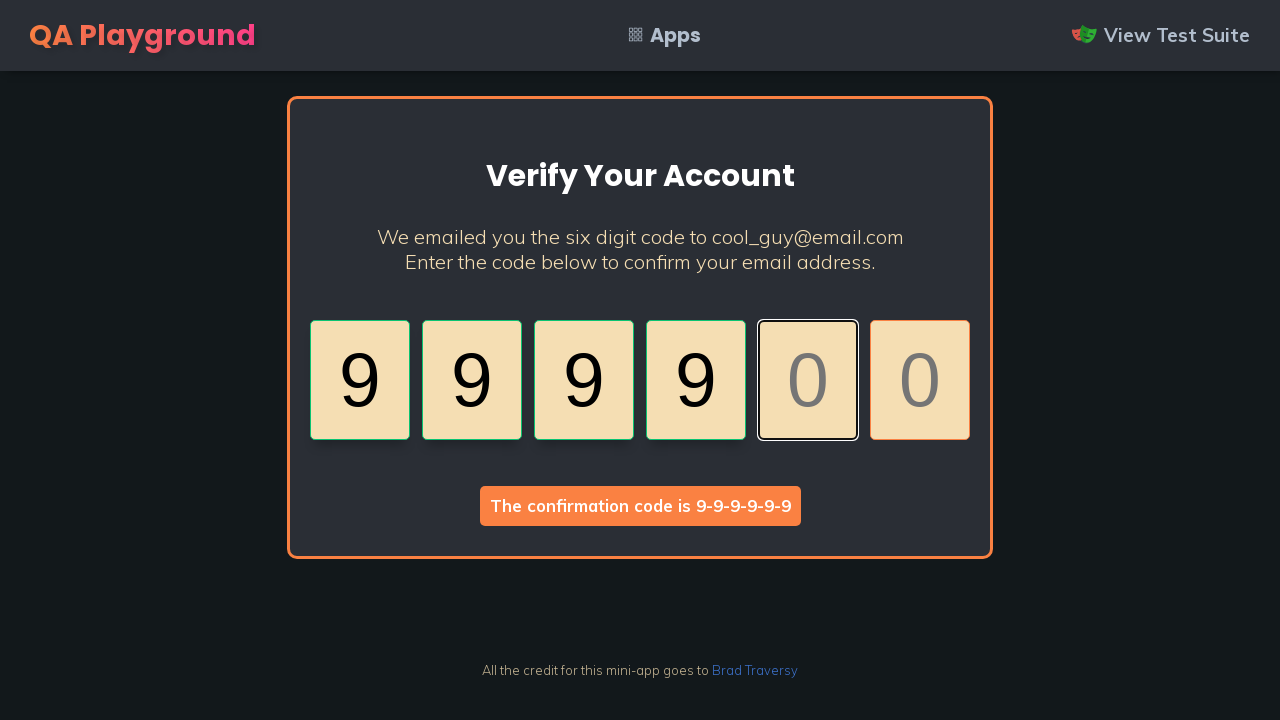

Focused on digit field 5 on input >> nth=4
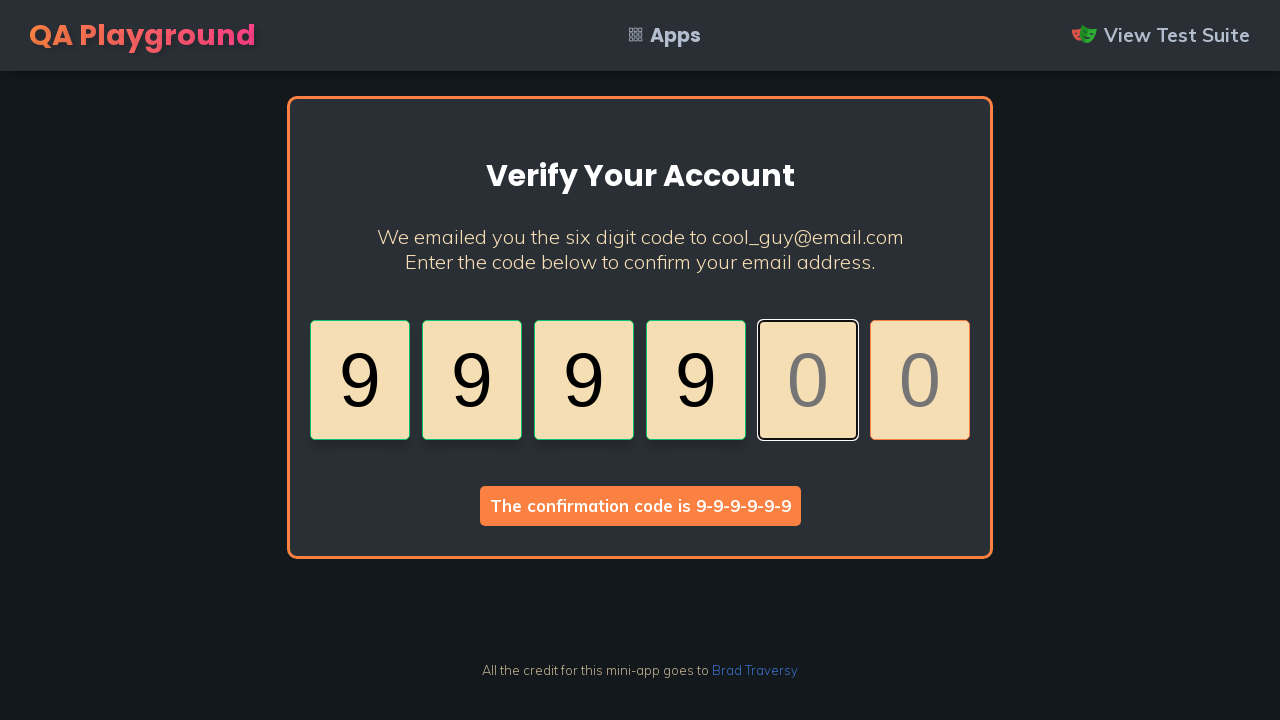

Entered digit 9 in field 5
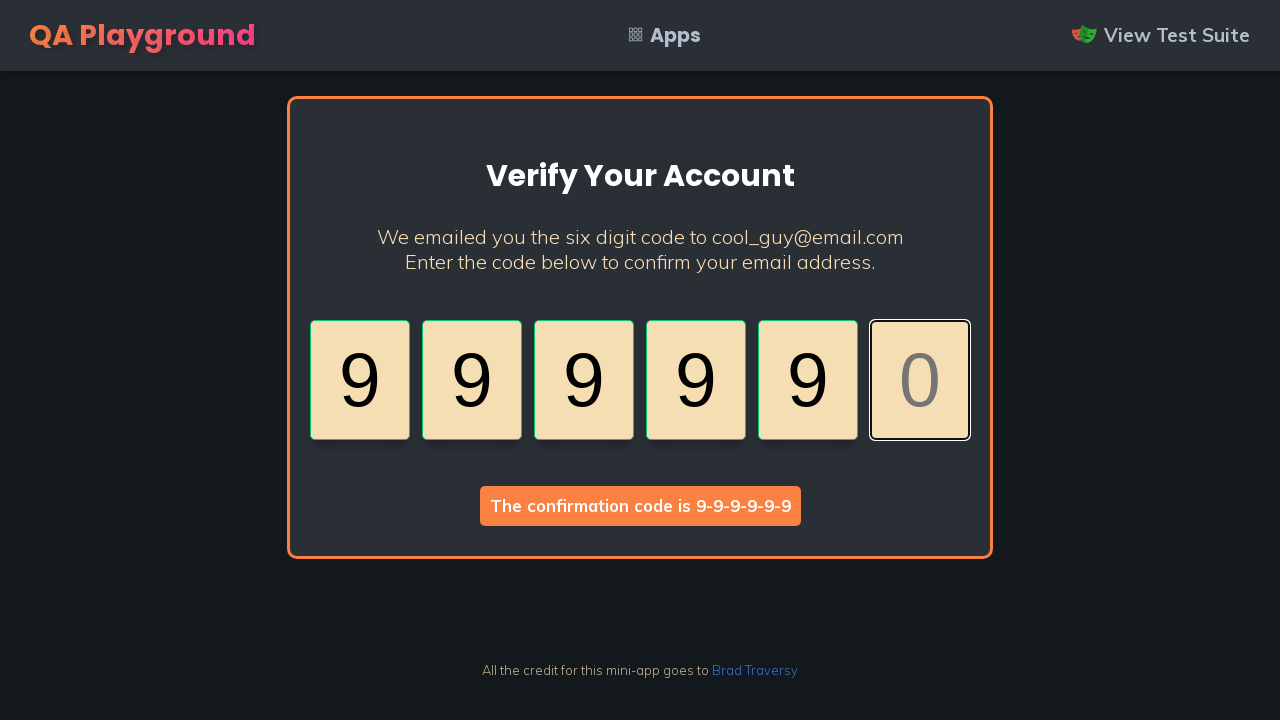

Focused on digit field 6 on input >> nth=5
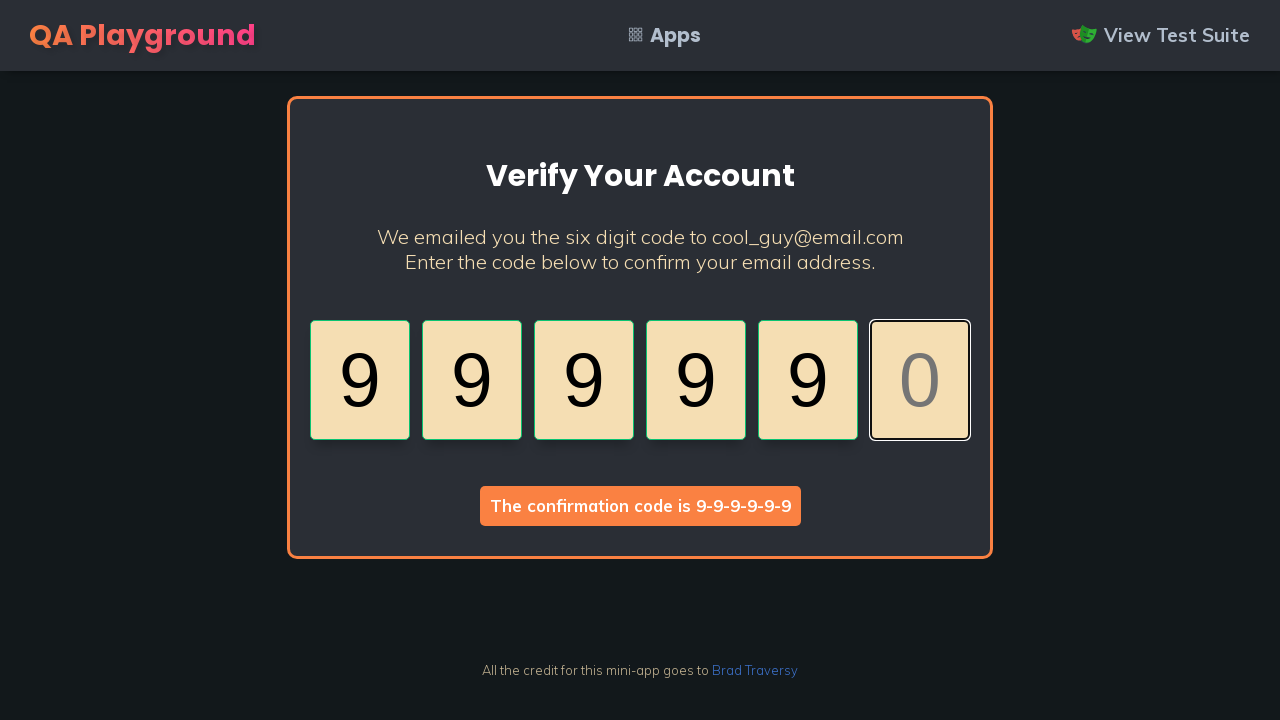

Entered digit 9 in field 6
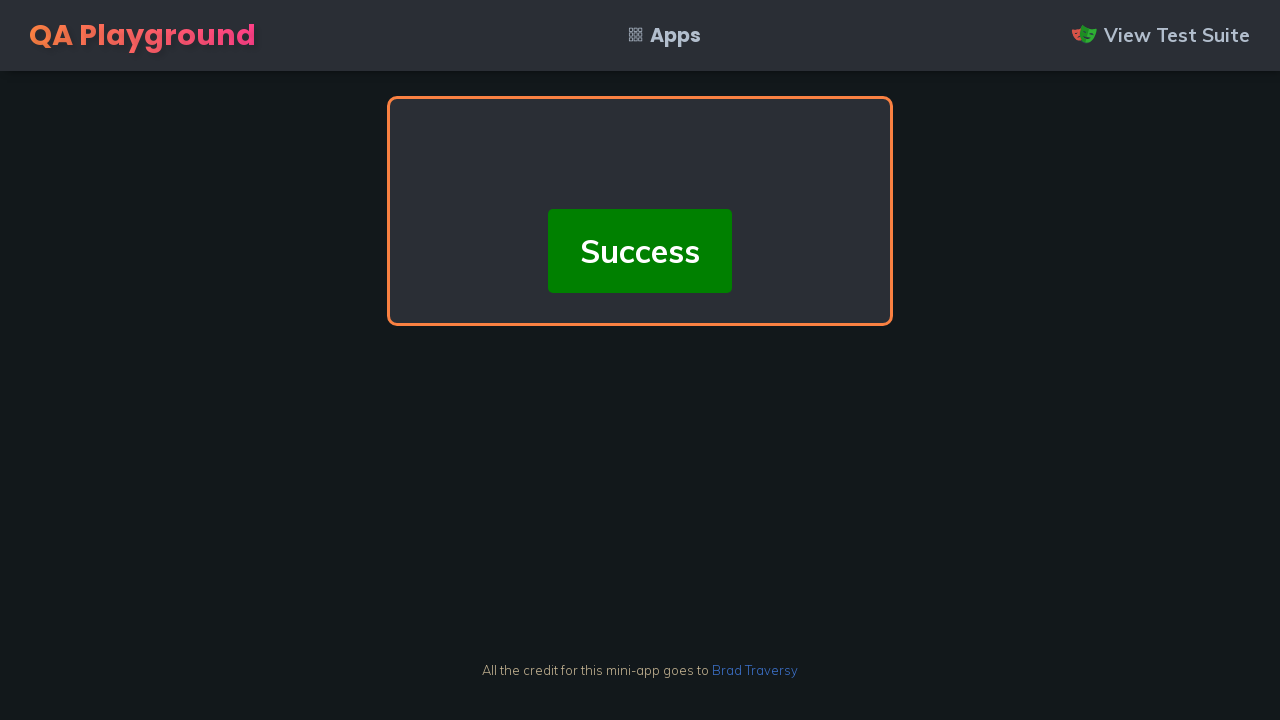

Success message appeared after entering verification code 999999
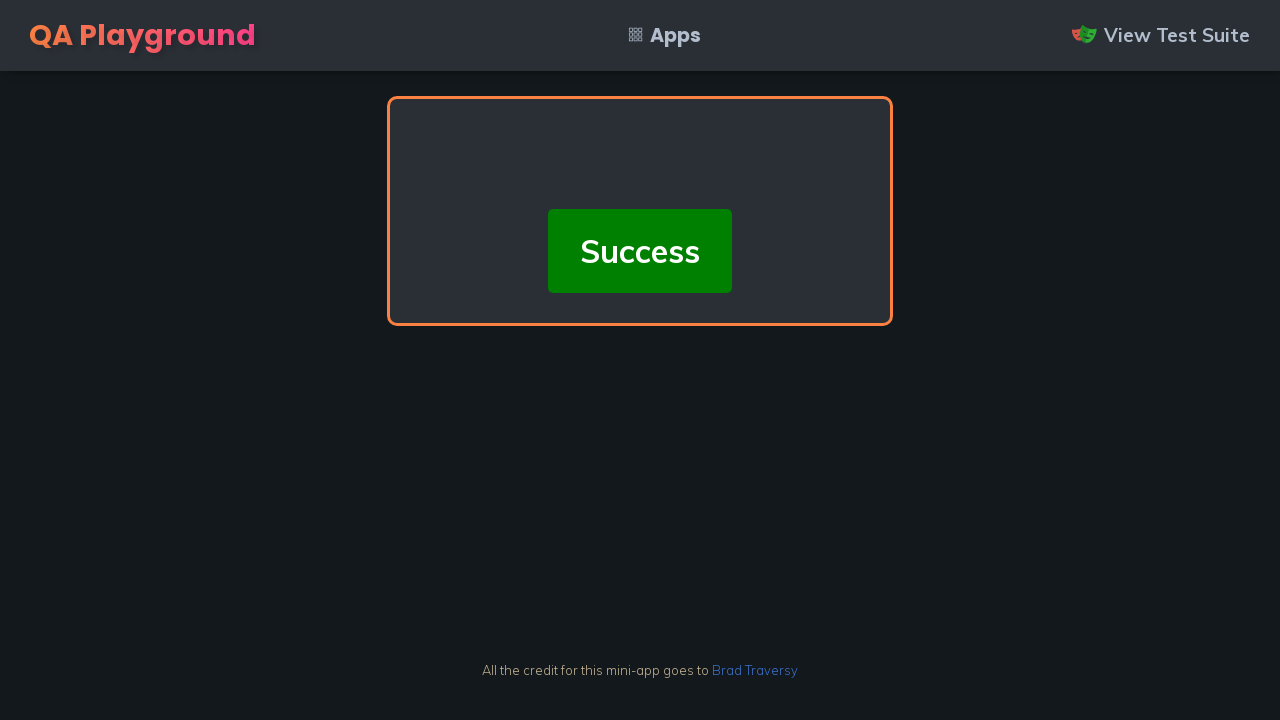

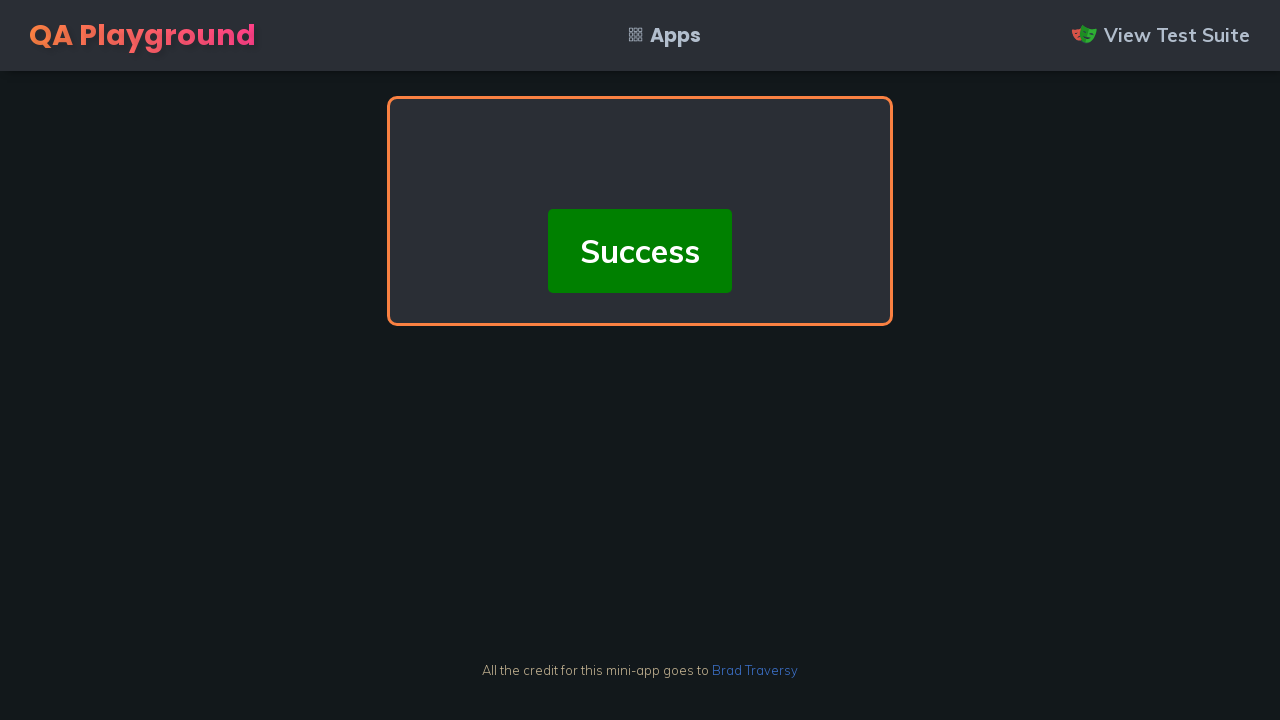